Navigates to an OpenCart demo site and verifies that the search input field is displayed on the page

Starting URL: https://naveenautomationlabs.com/opencart/

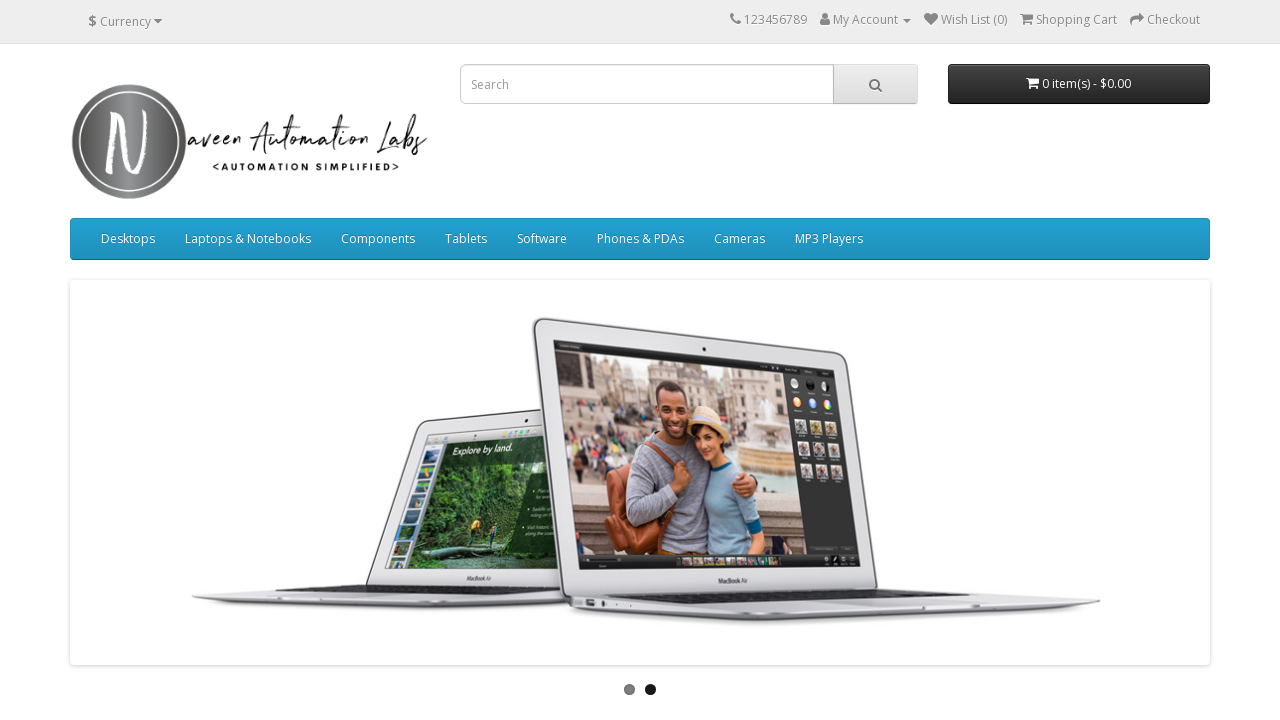

Navigated to OpenCart demo site
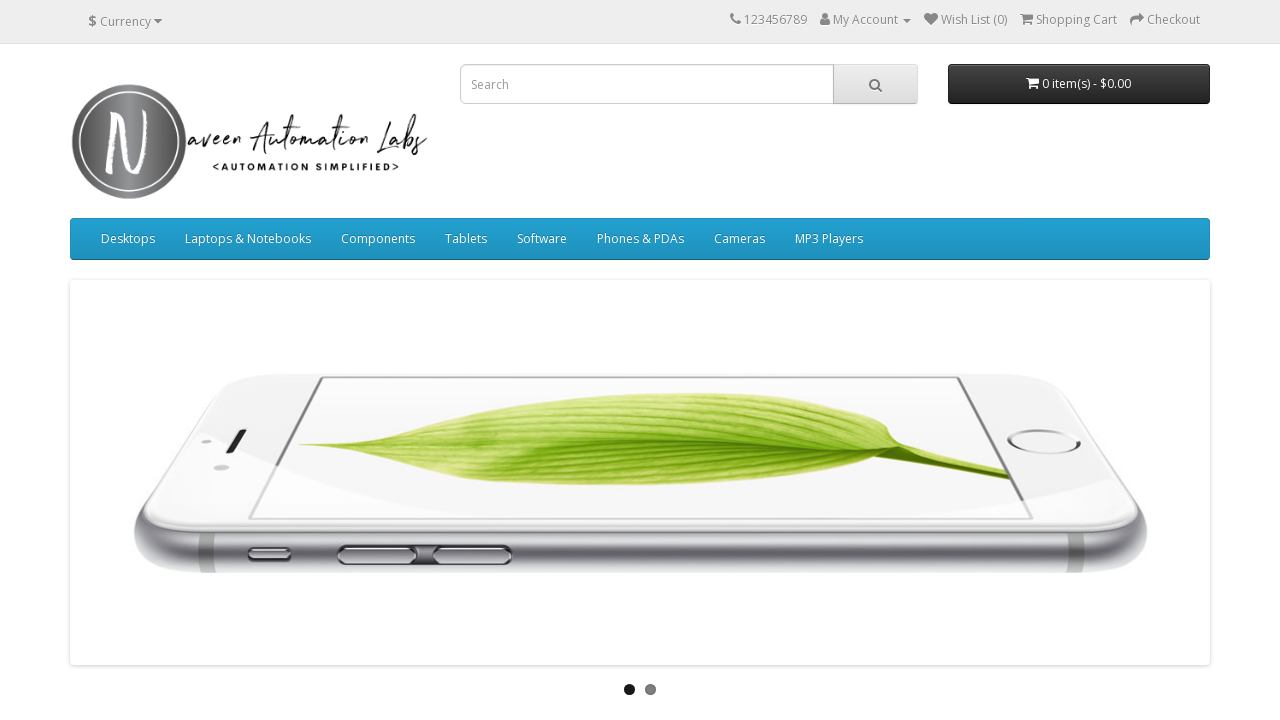

Search input field loaded and became visible
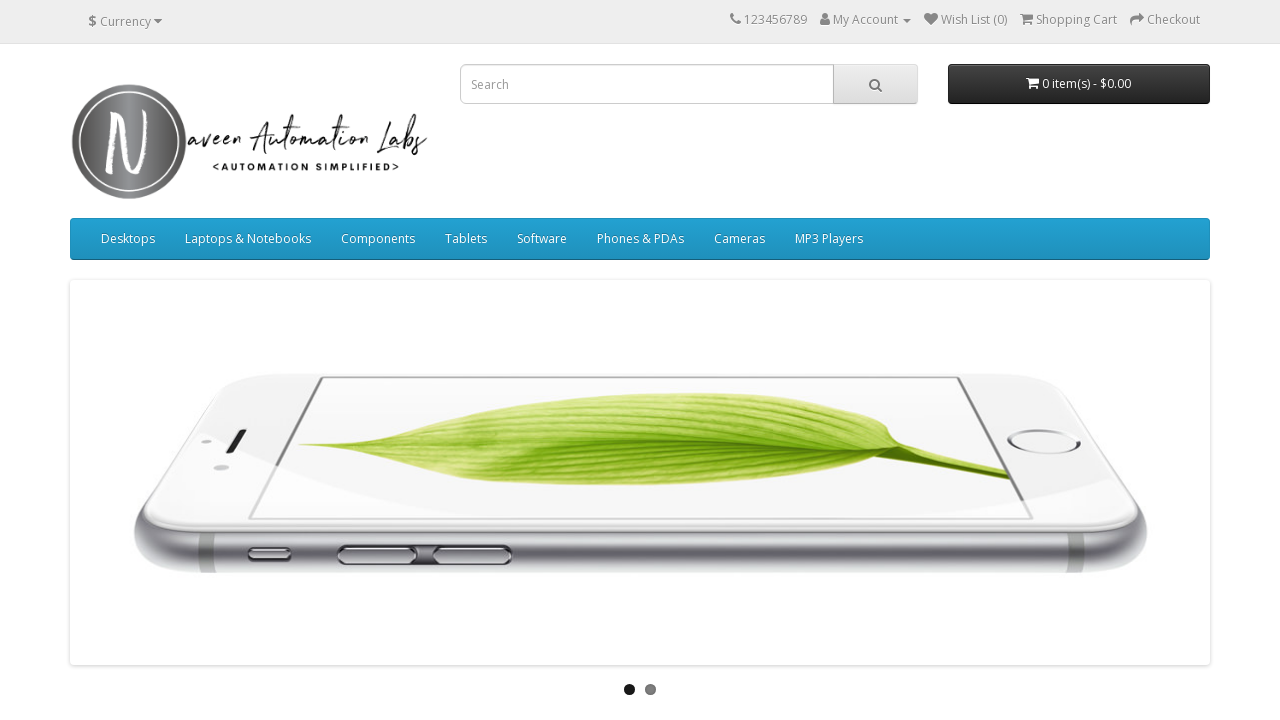

Verified search input field is displayed on the page
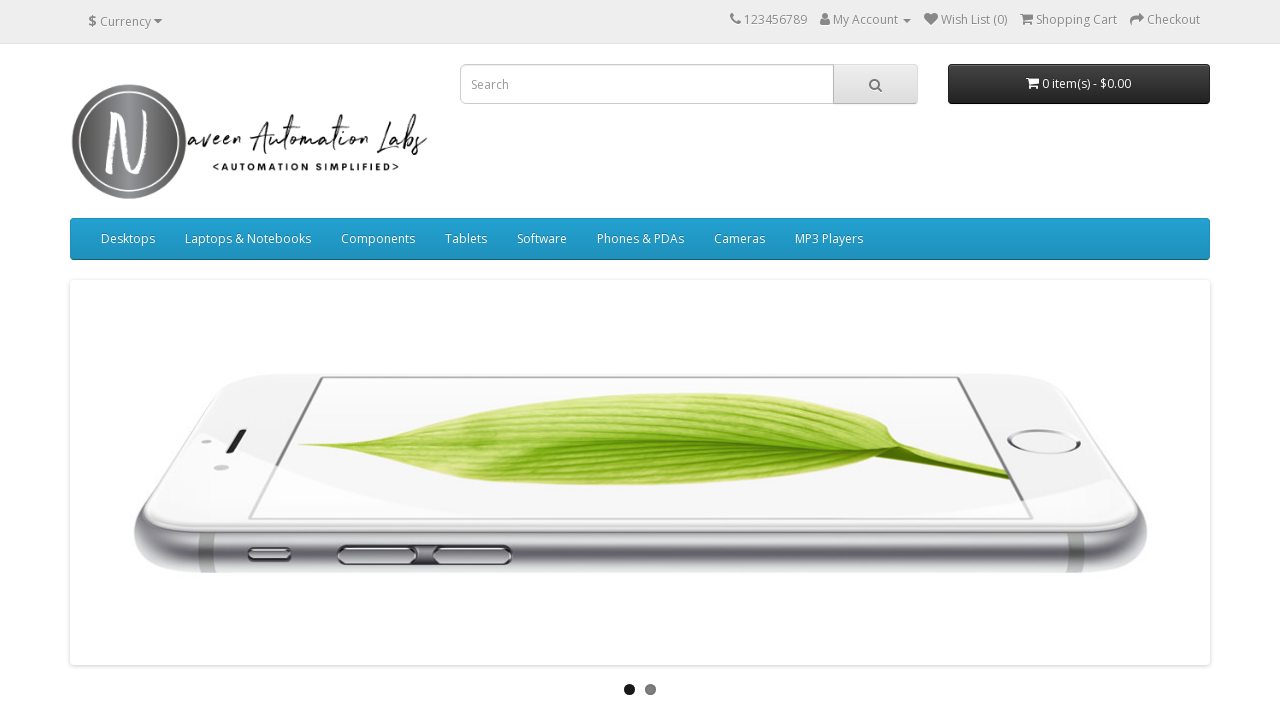

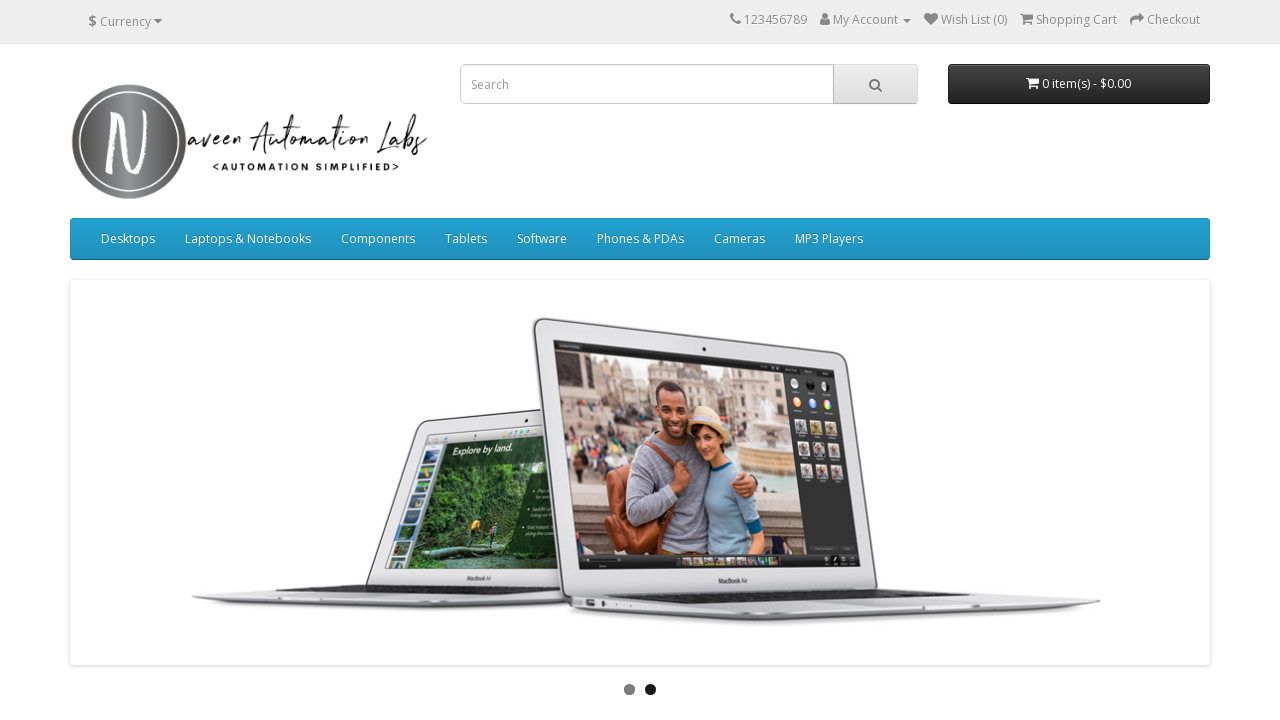